Tests drag and drop functionality by dragging an element and dropping it onto a target element

Starting URL: http://jqueryui.com/resources/demos/droppable/default.html

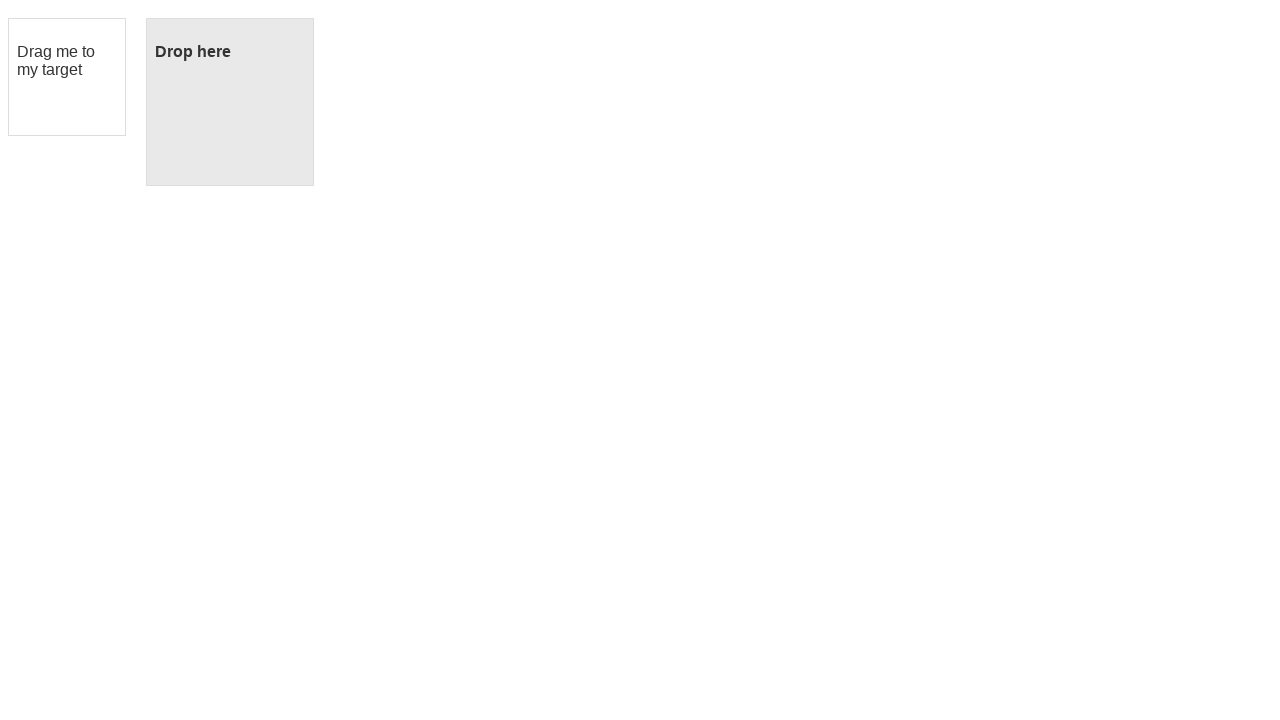

Located the draggable element with id 'draggable'
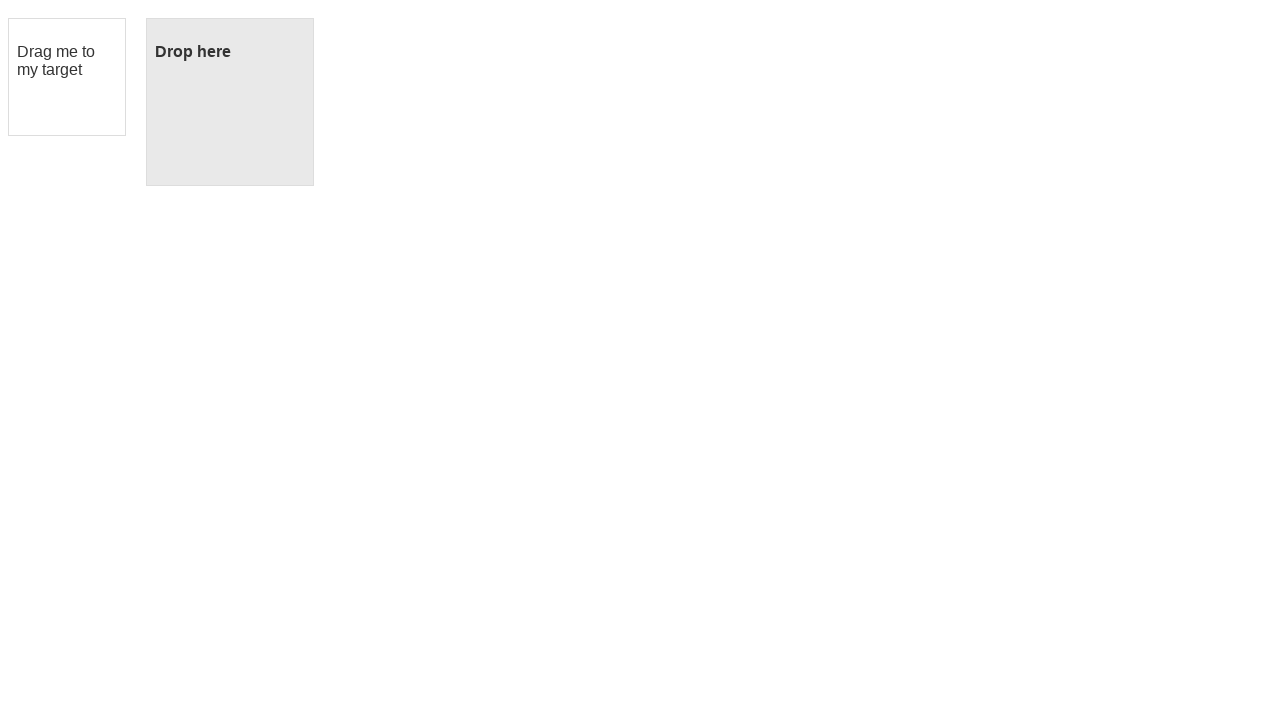

Located the droppable target element with id 'droppable'
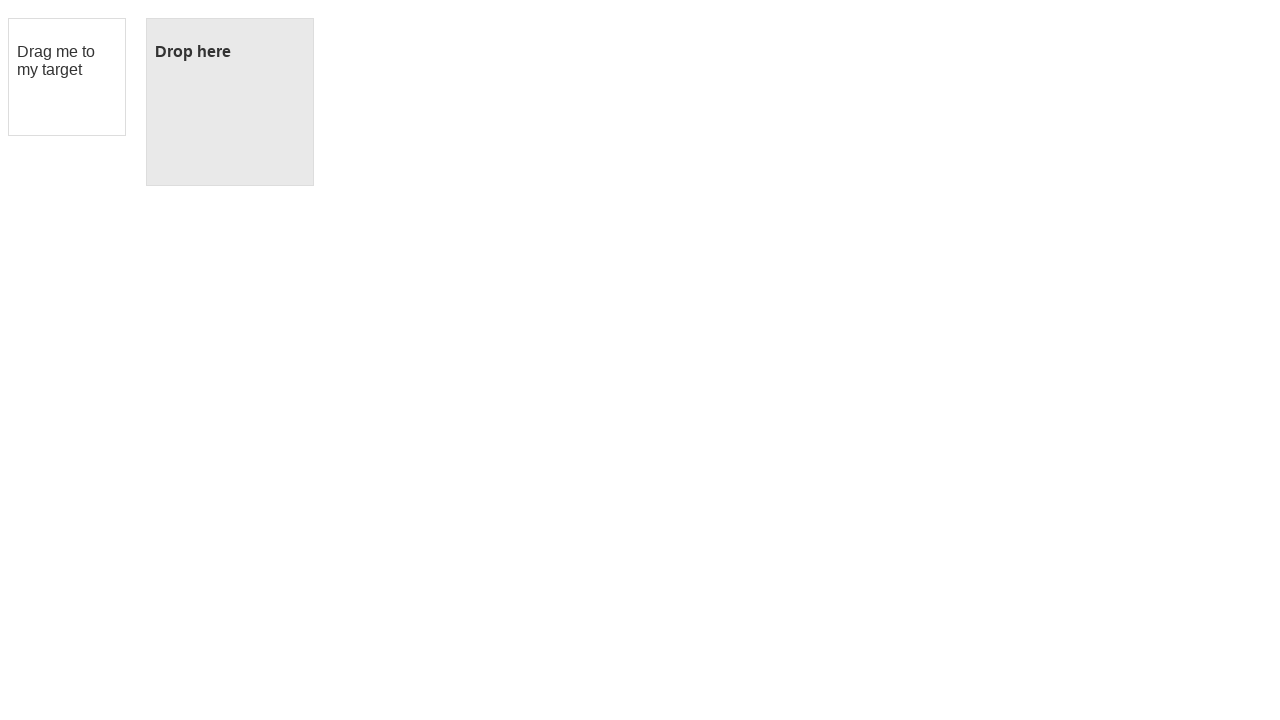

Performed drag and drop action from draggable to droppable element at (230, 102)
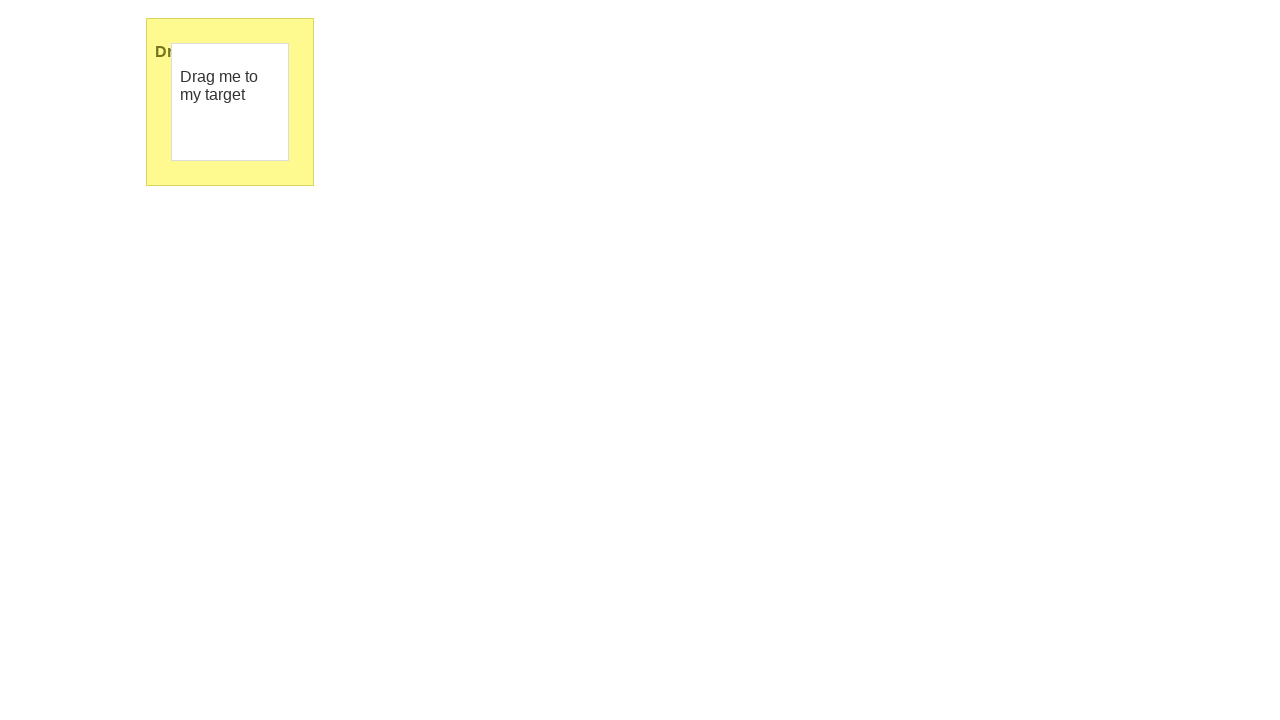

Re-located the draggable element for alternative drag approach
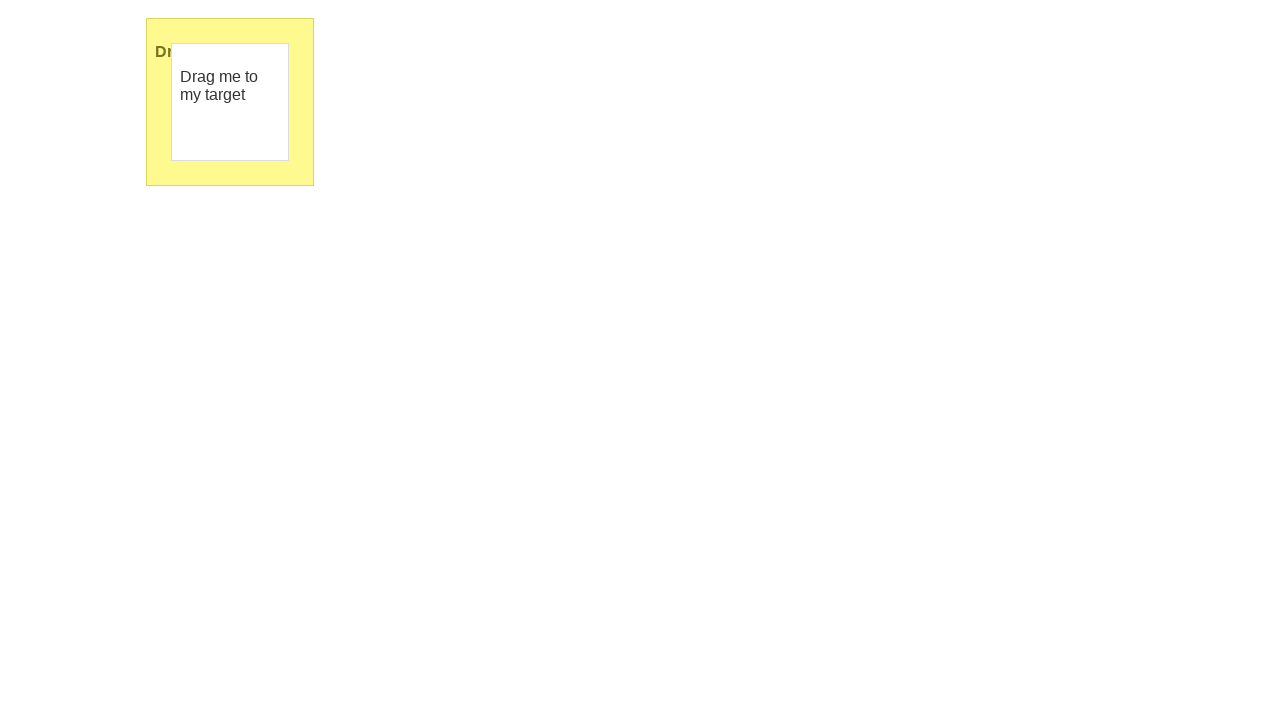

Re-located the droppable element for alternative drag approach
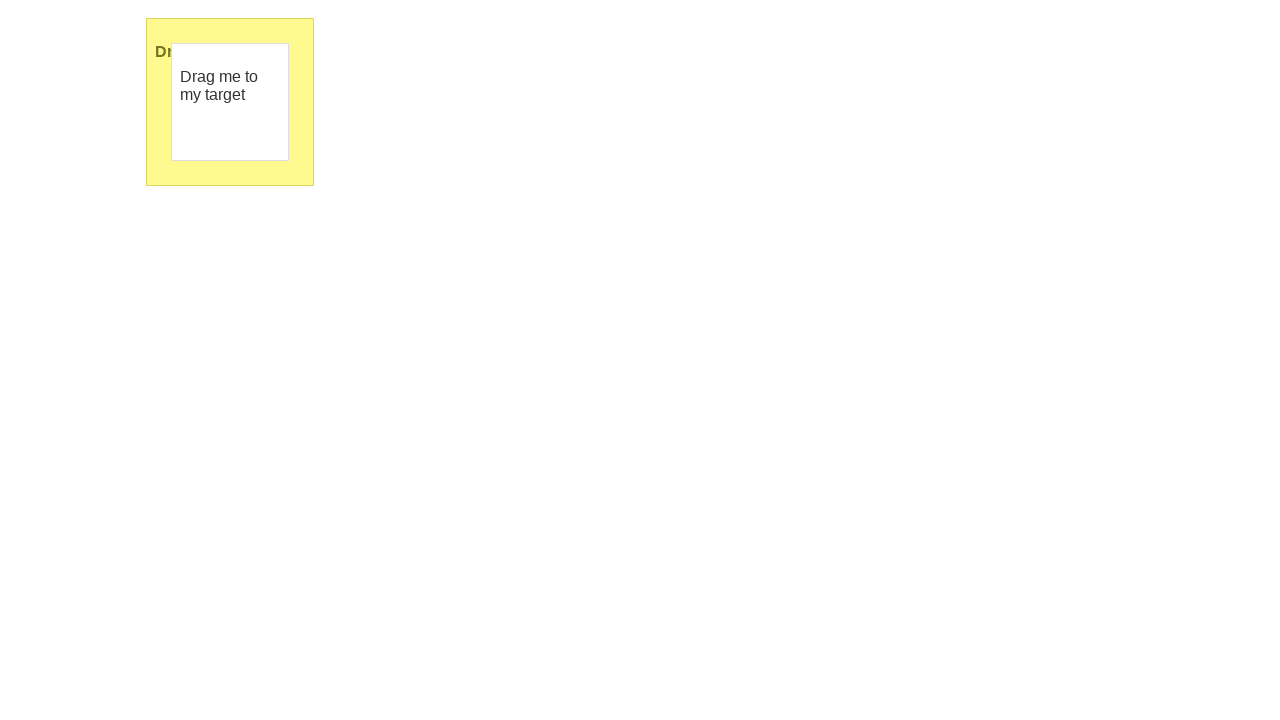

Moved mouse to center of draggable element at (230, 102)
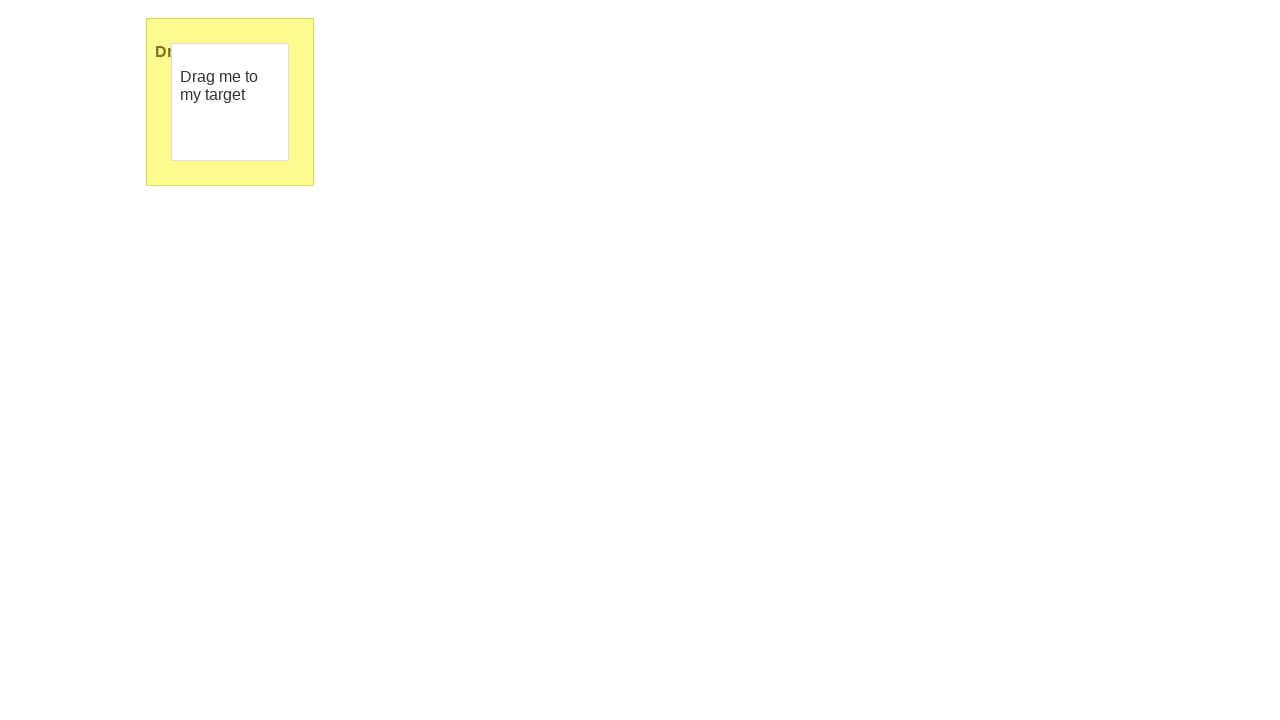

Pressed mouse button down on draggable element at (230, 102)
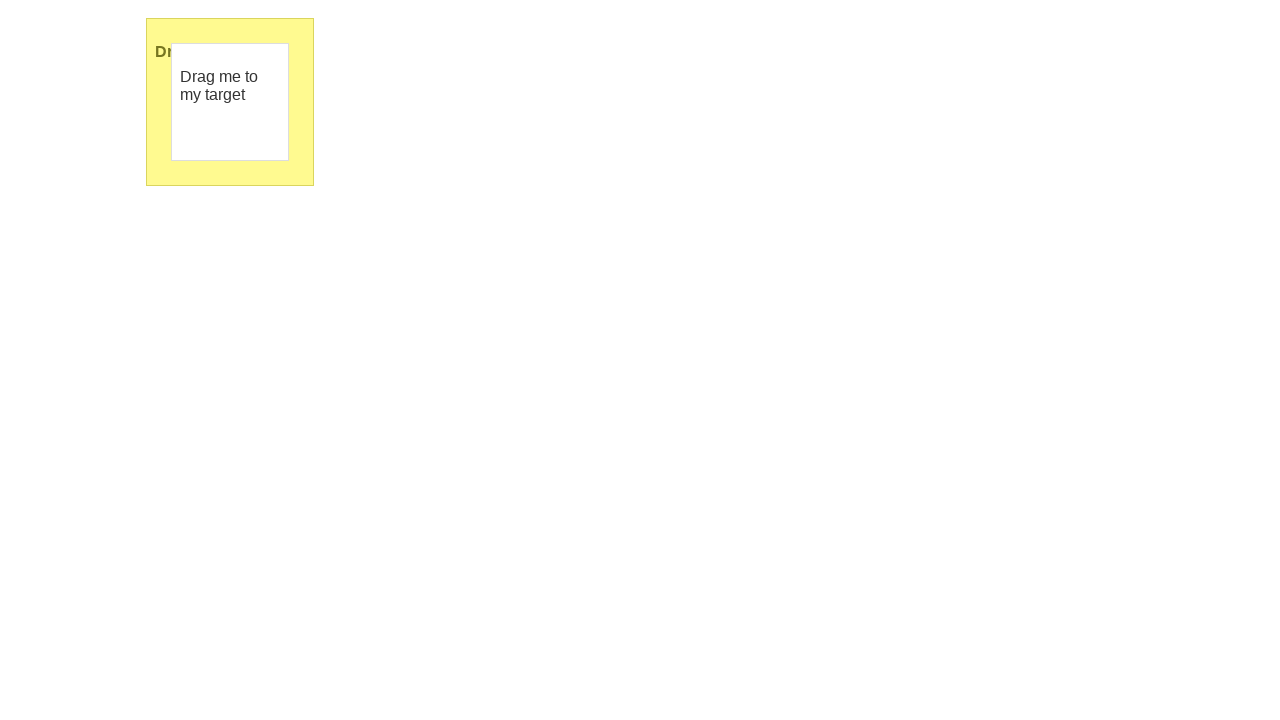

Moved mouse to center of droppable target element while holding button at (230, 102)
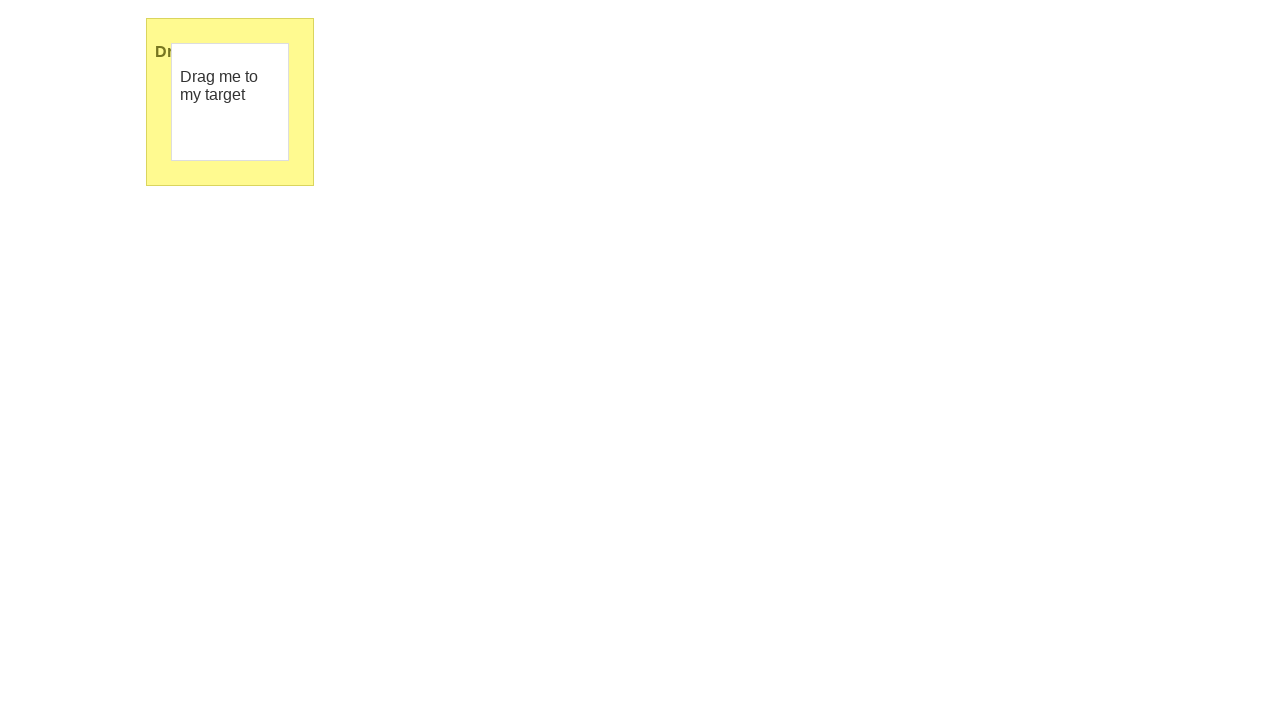

Released mouse button to complete drag and drop operation at (230, 102)
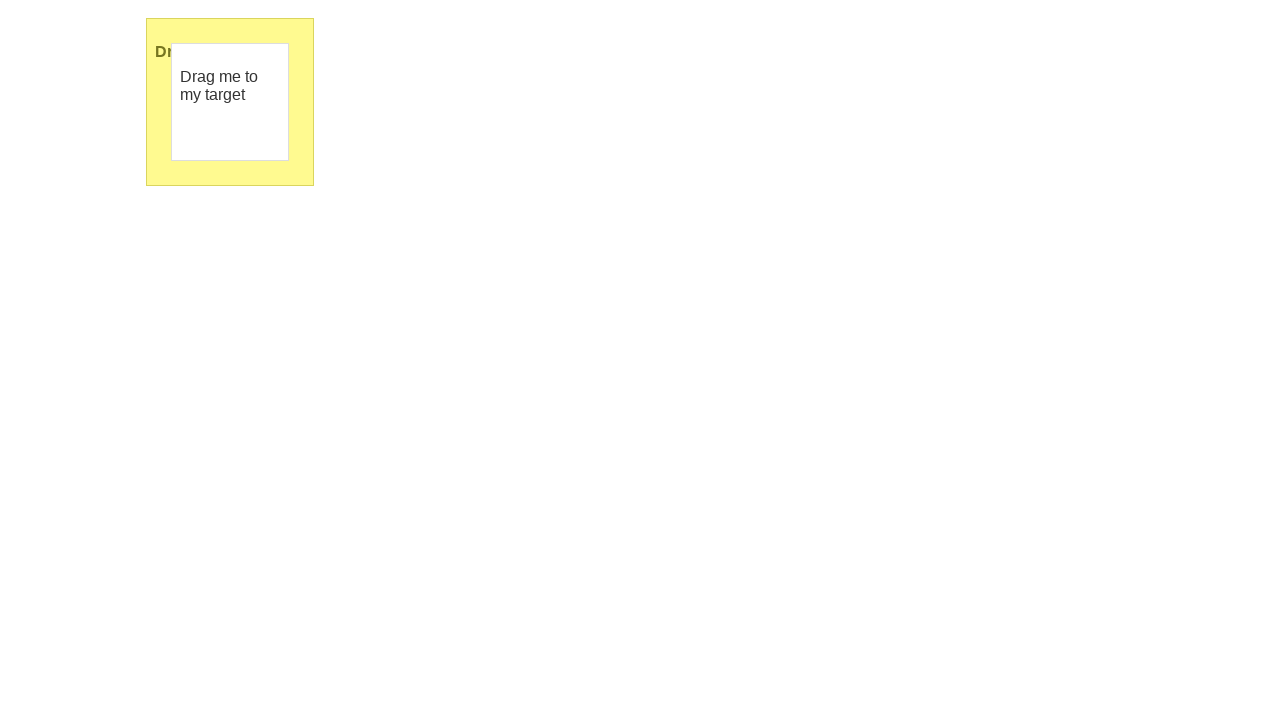

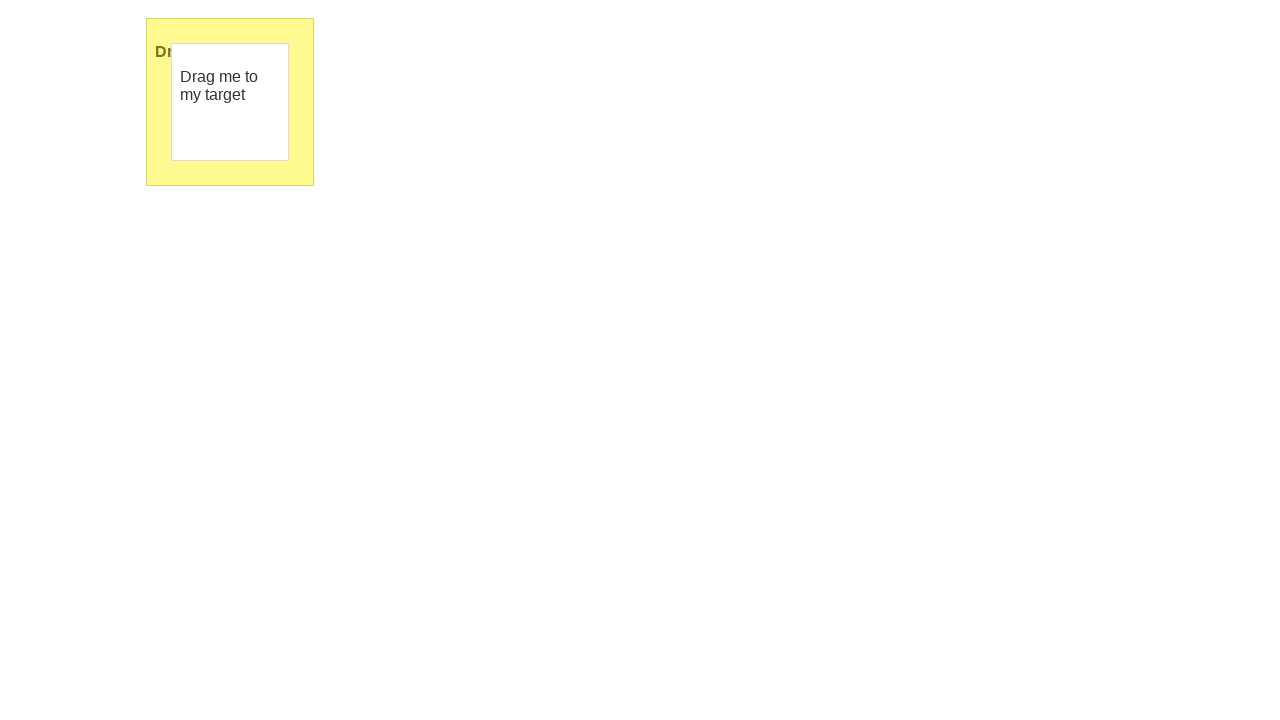